Tests popup window handling by clicking a link to open a popup window and then maximizing the child window

Starting URL: http://omayo.blogspot.com/

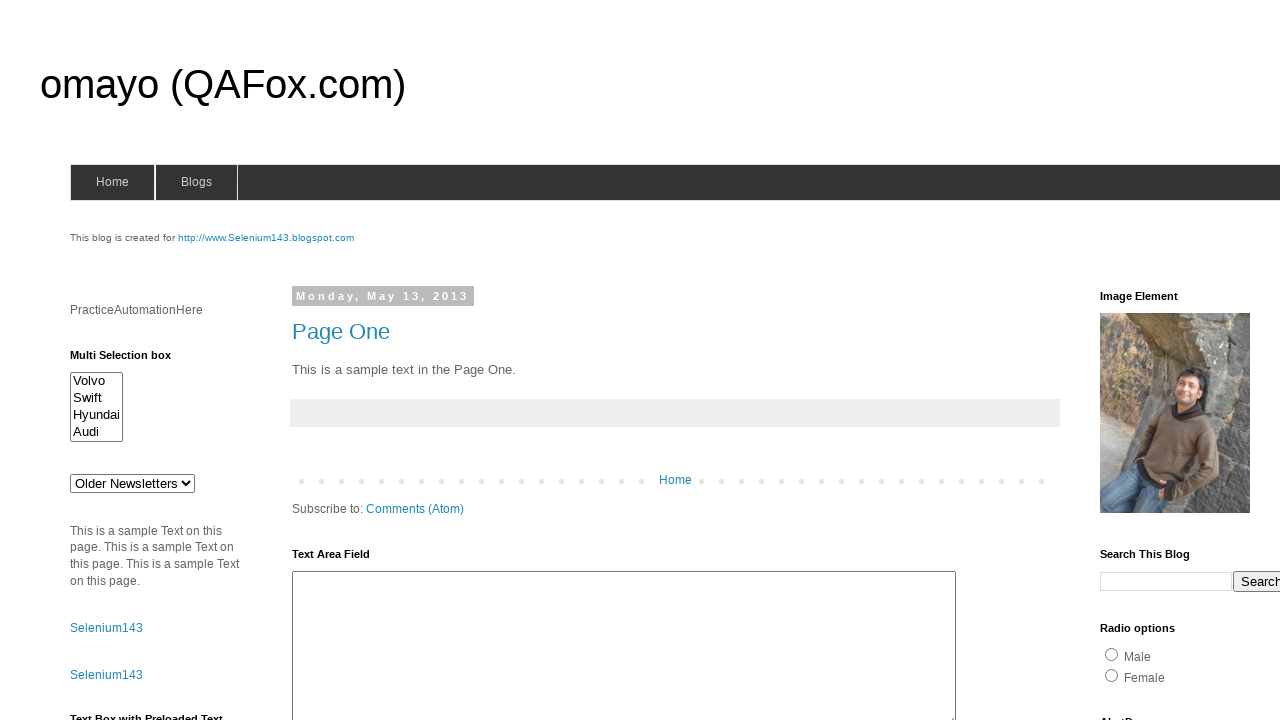

Clicked link to open popup window at (132, 360) on xpath=//a[.='Open a popup window']
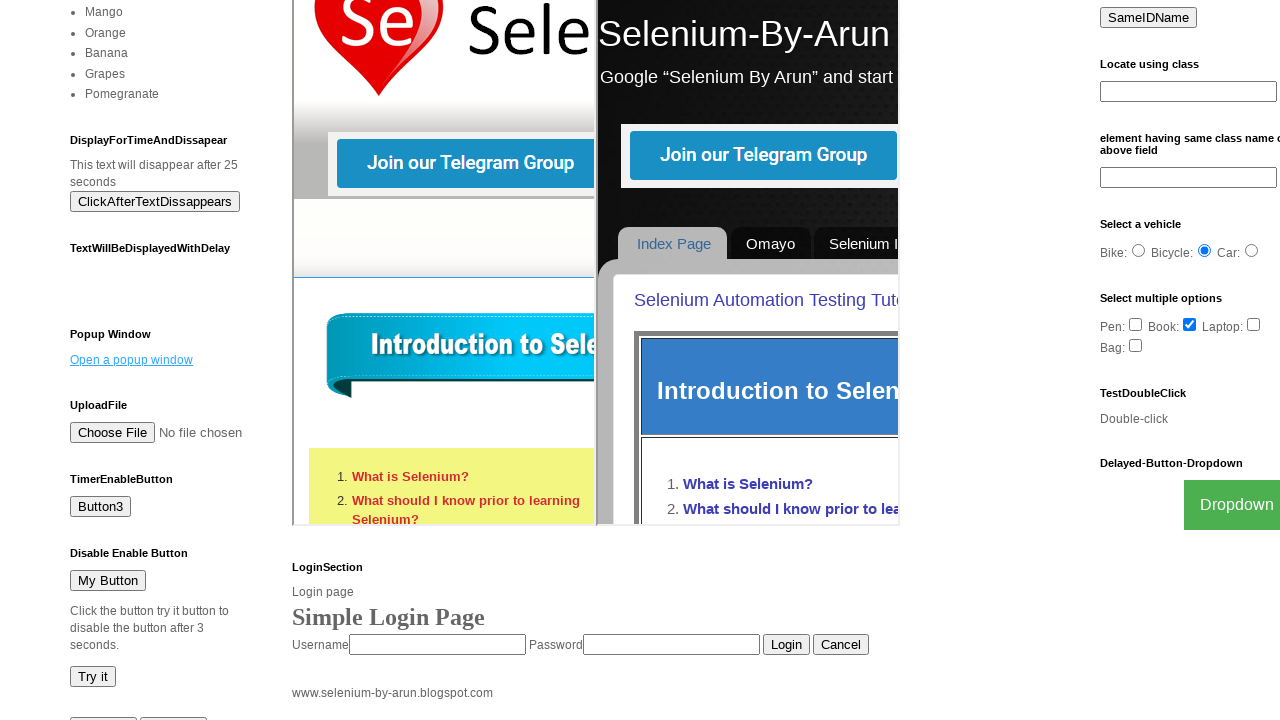

Popup window opened and reference obtained
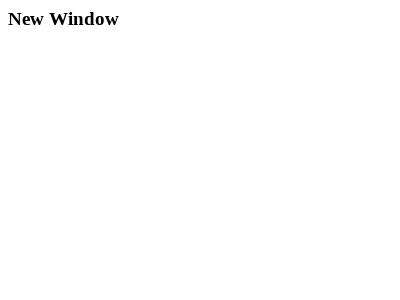

Popup window finished loading
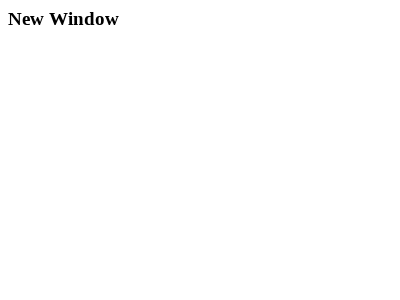

Retrieved parent window title: omayo (QAFox.com)
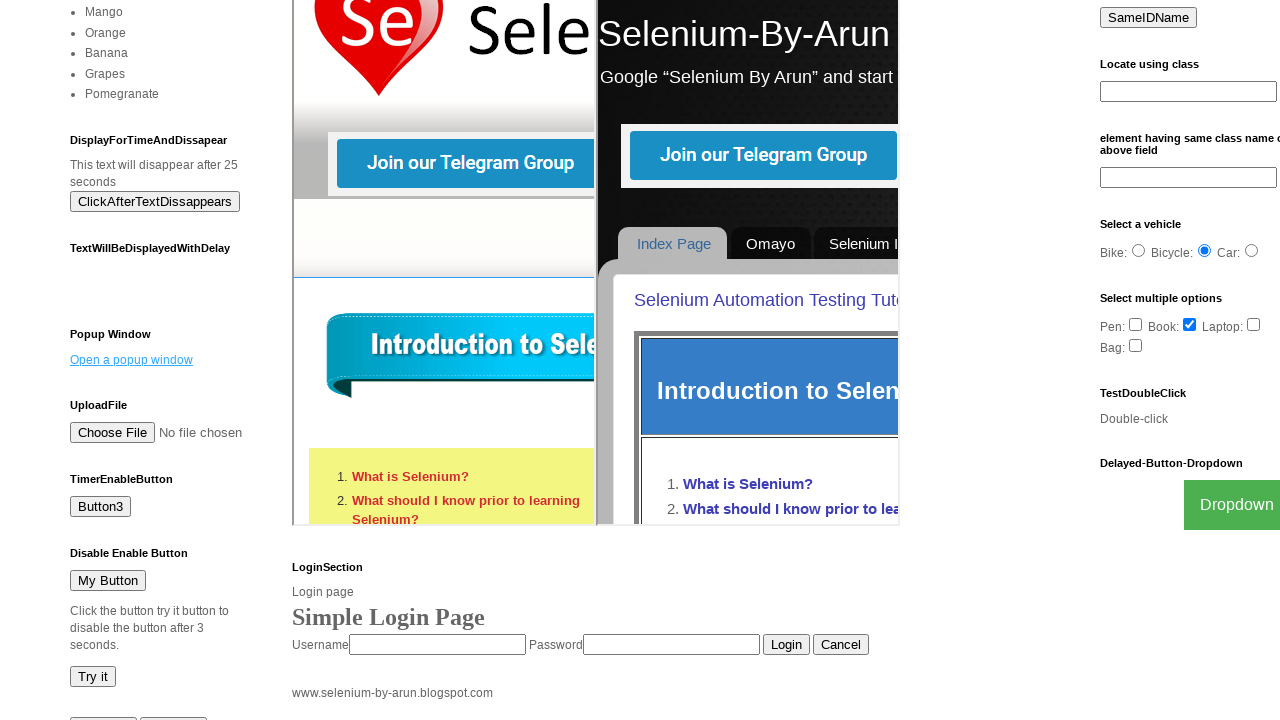

Retrieved popup window title: New Window
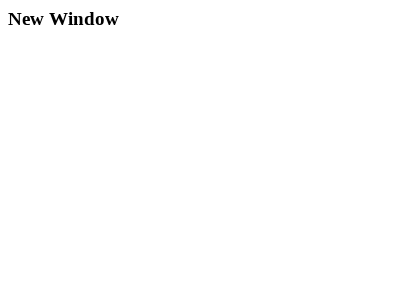

Verified popup window is different from parent window
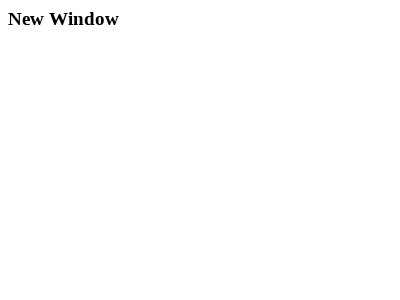

Closed popup window
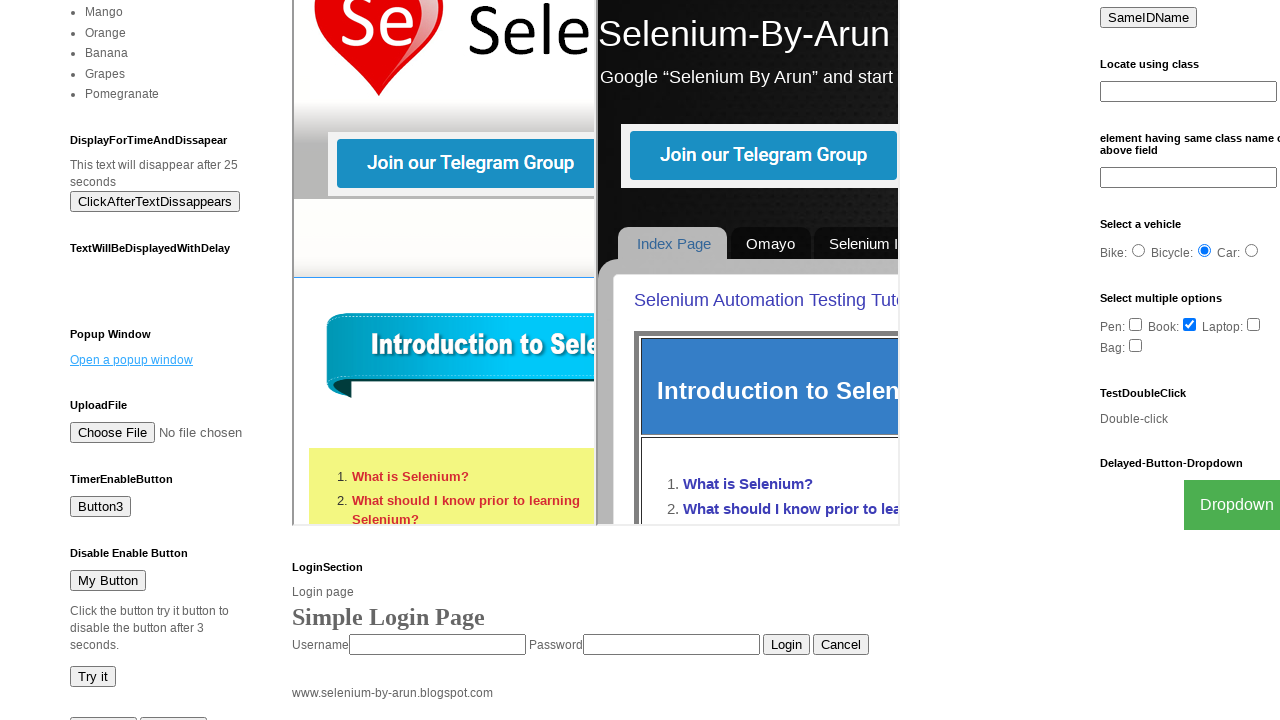

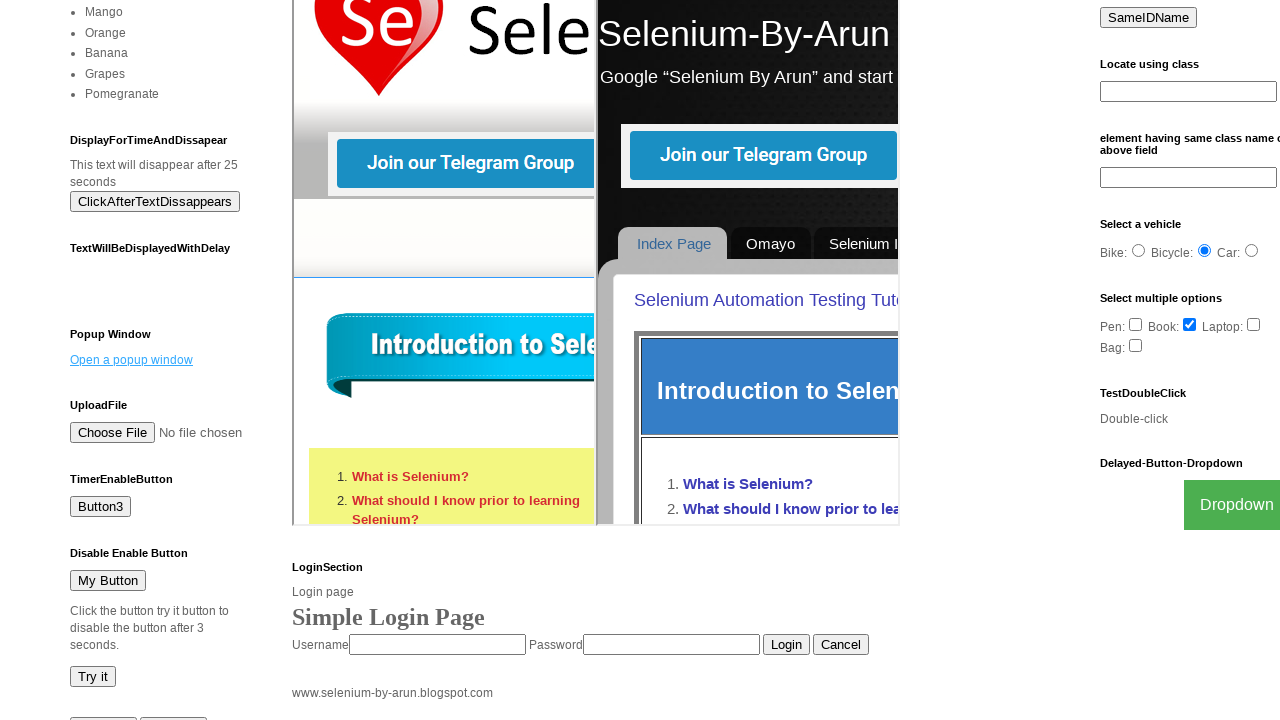